Tests the complete checkout process including adding product to cart, filling billing information, selecting payment method, and placing order

Starting URL: https://practice.automationtesting.in/

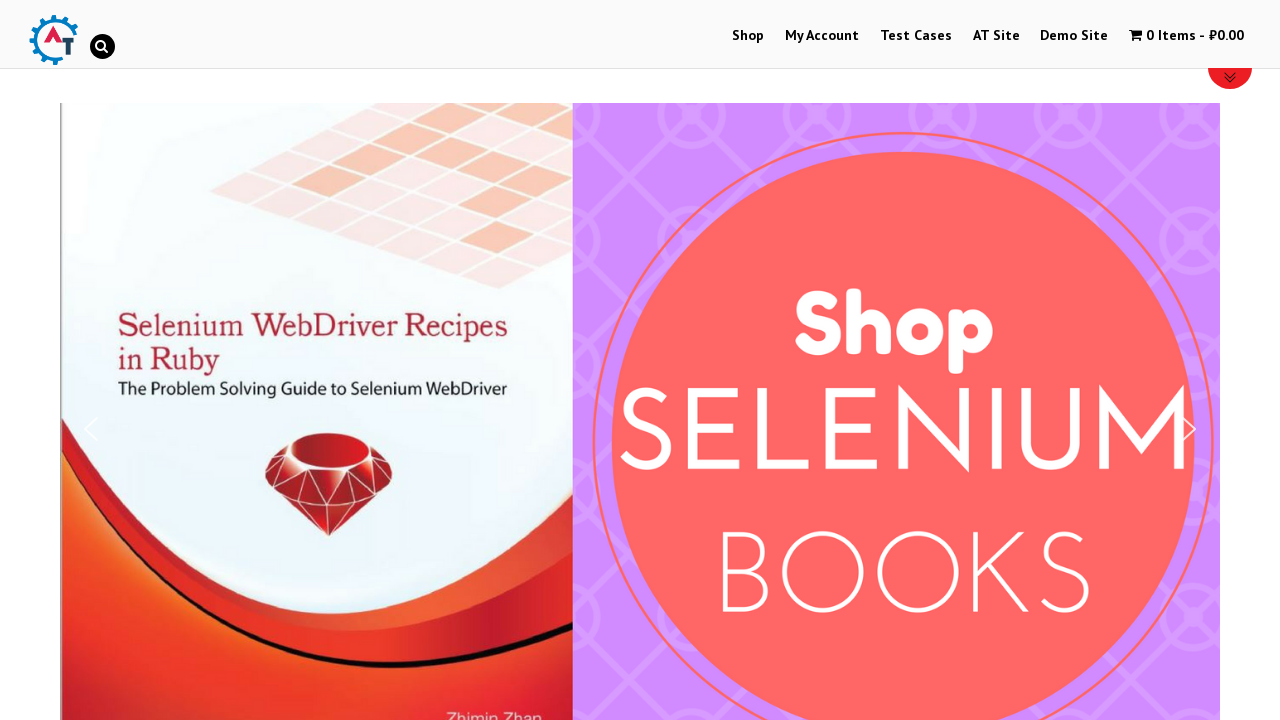

Clicked on shop menu item at (748, 36) on #menu-item-40
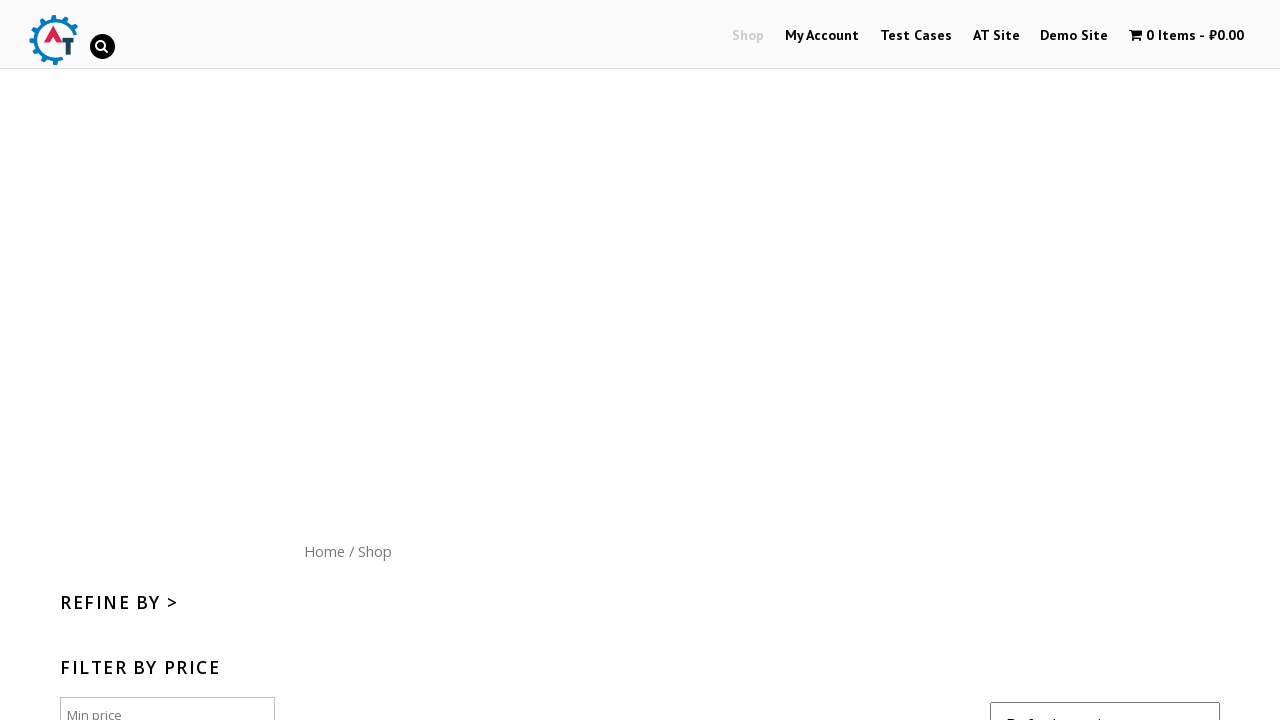

Scrolled down to view products
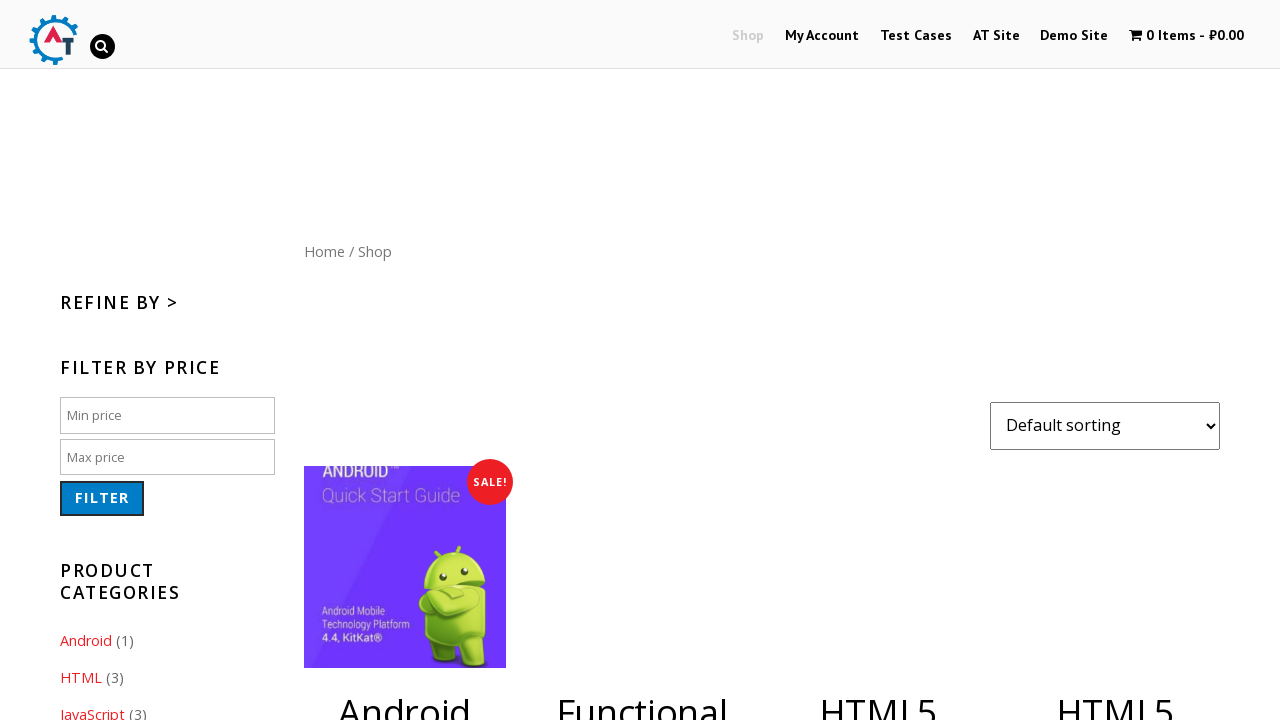

Clicked 'Add to cart' button for product at (1115, 520) on .post-182 .button
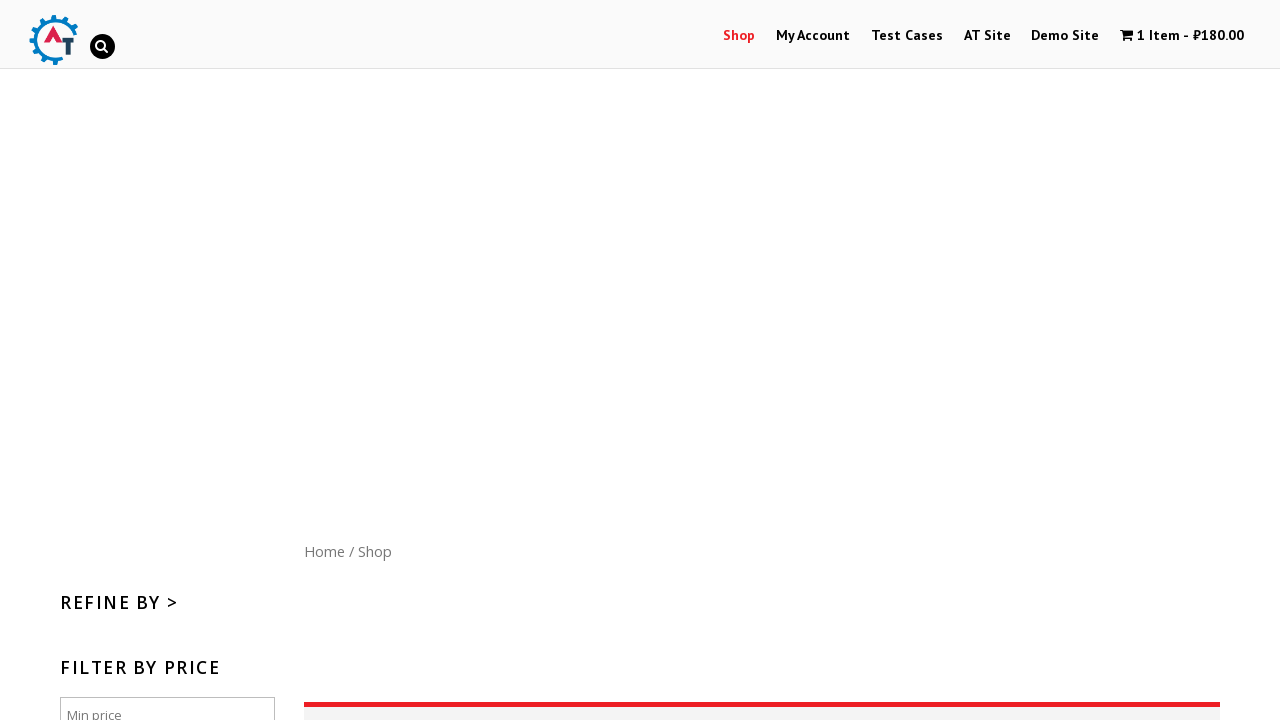

Waited for product to be added to cart
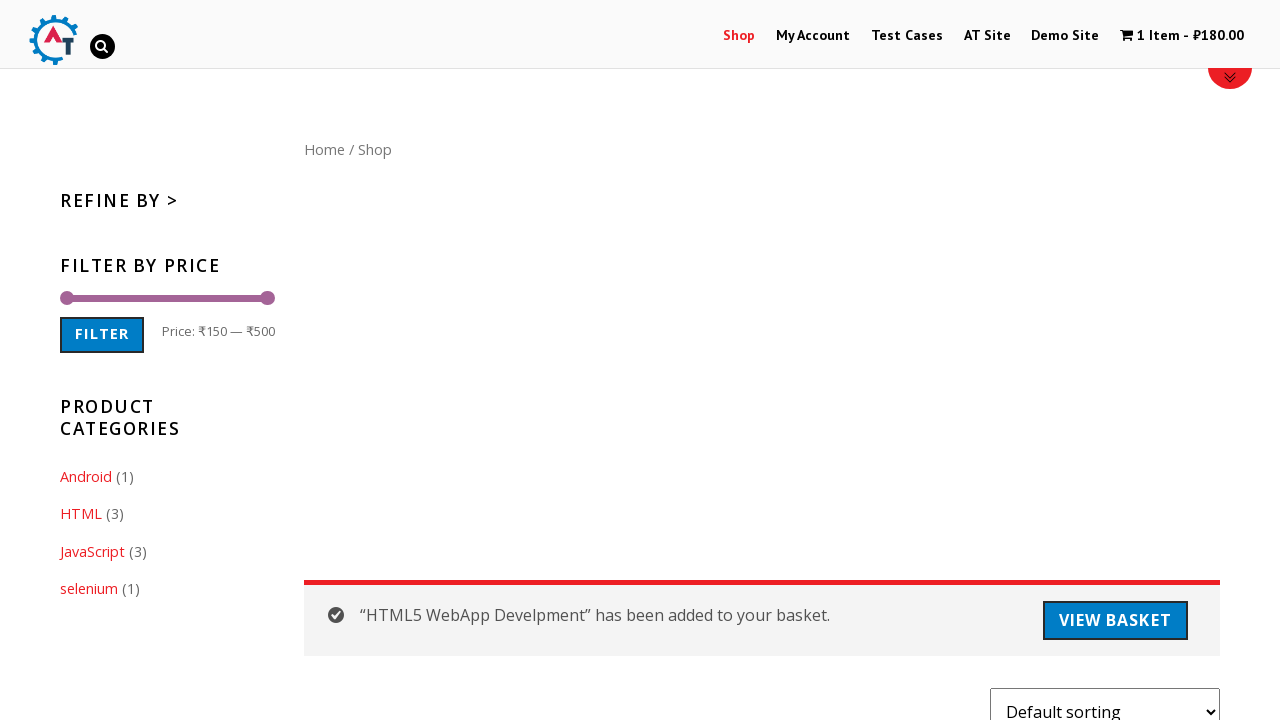

Clicked on cart icon to view cart contents at (1182, 36) on .wpmenucart-contents
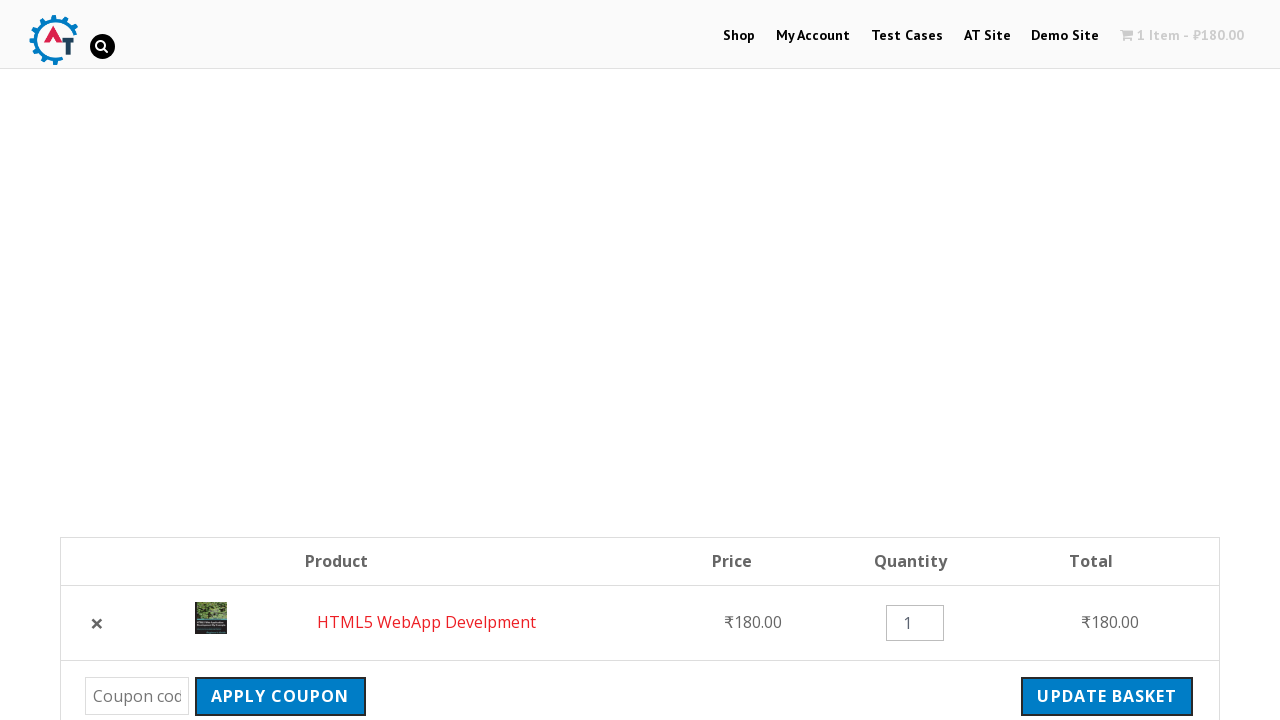

Checkout button is visible
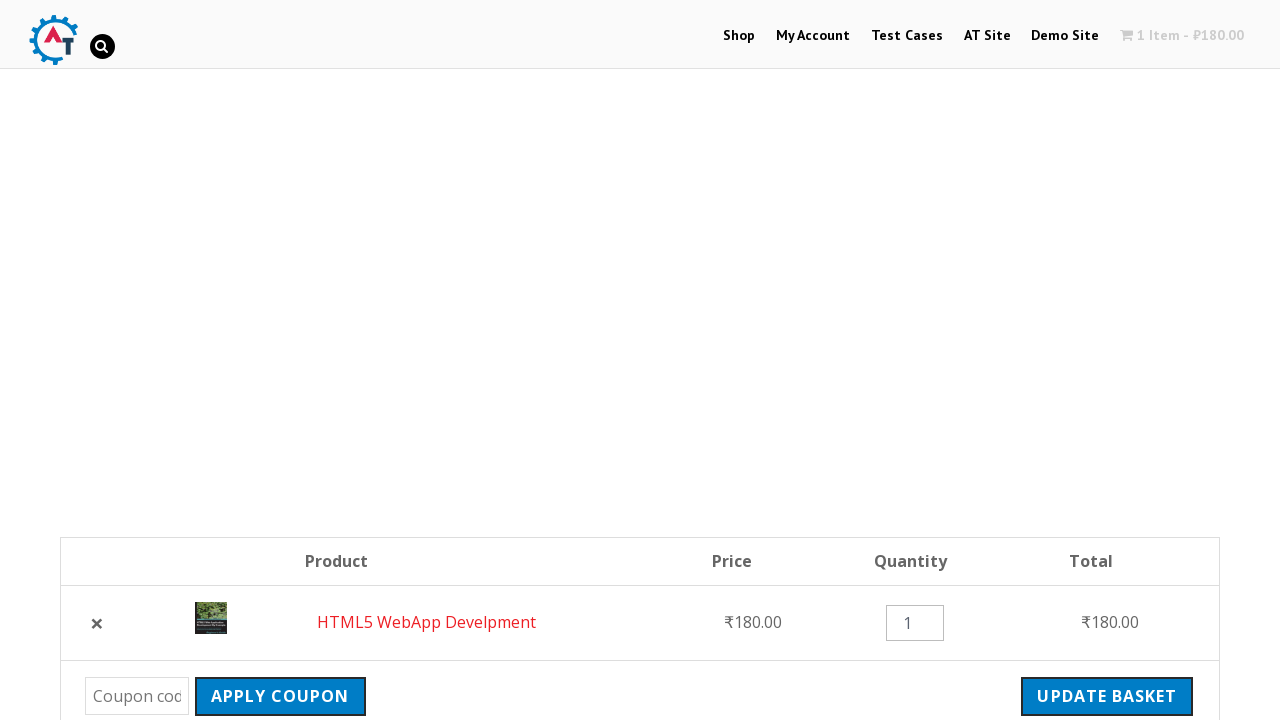

Clicked 'Proceed to checkout' button at (1098, 360) on .checkout-button
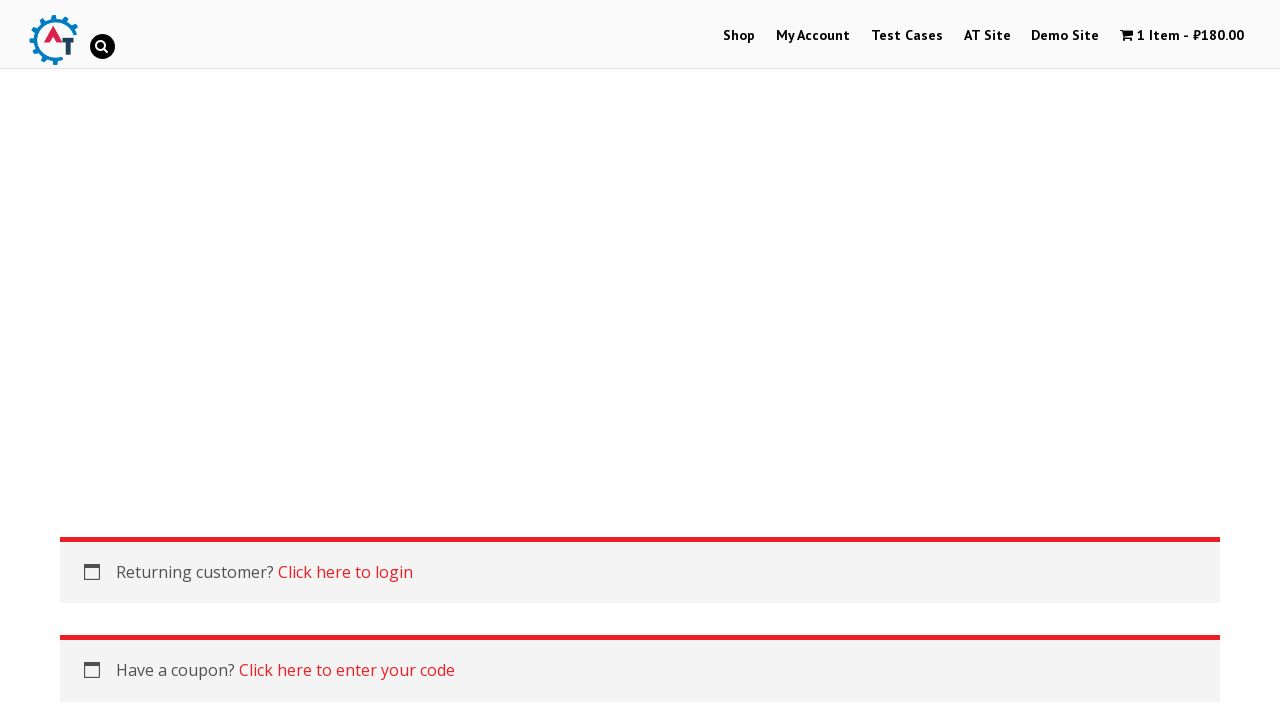

Filled first name: Ivan on #billing_first_name
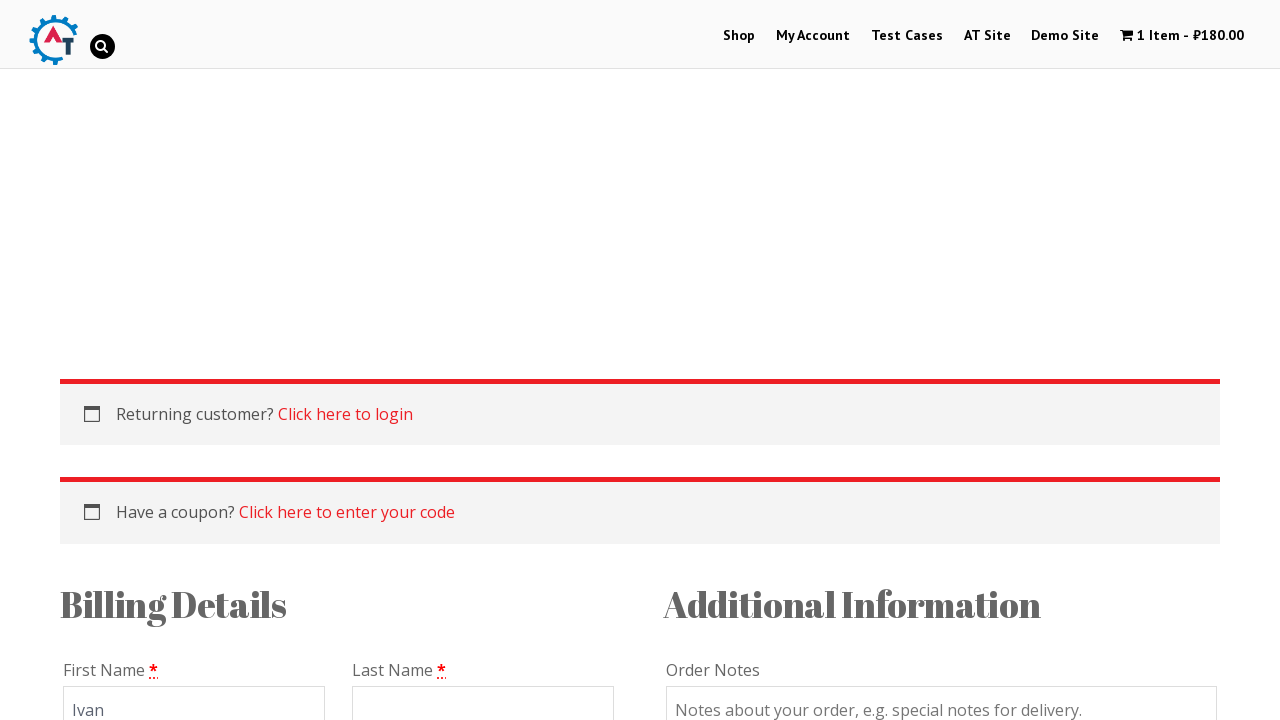

Filled last name: Ivanov on #billing_last_name
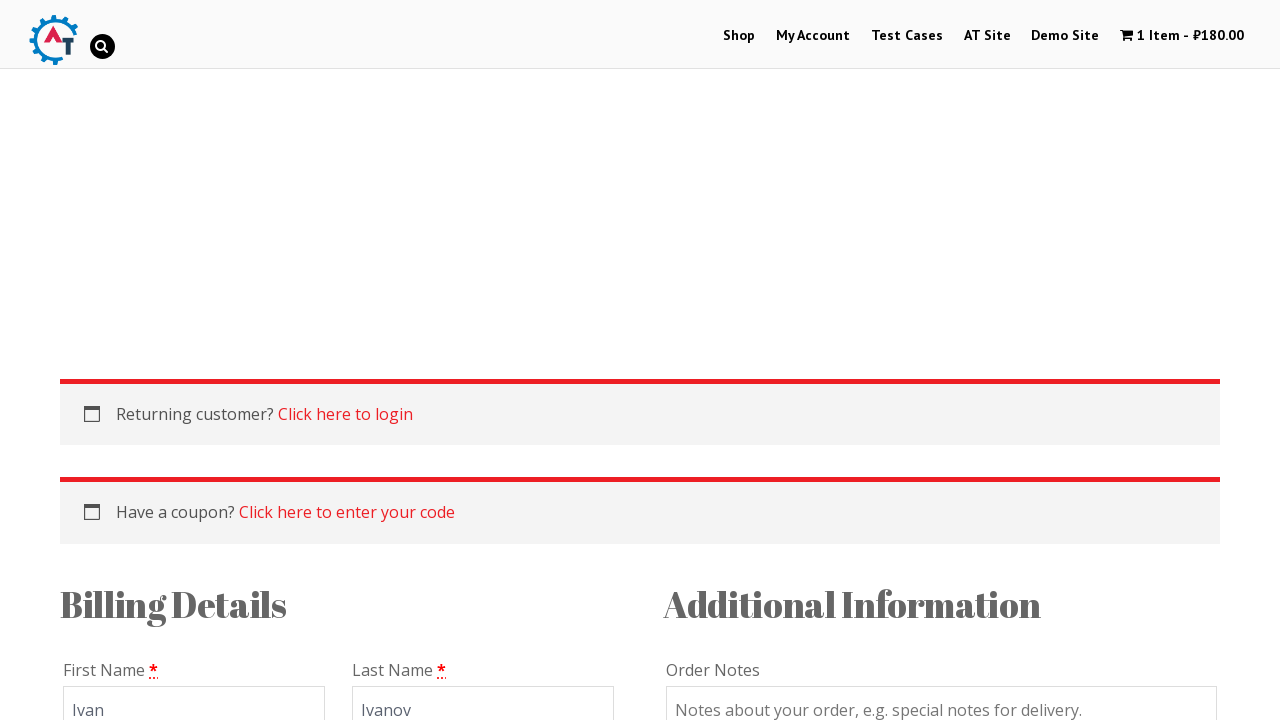

Filled email: ivan.test@example.com on #billing_email
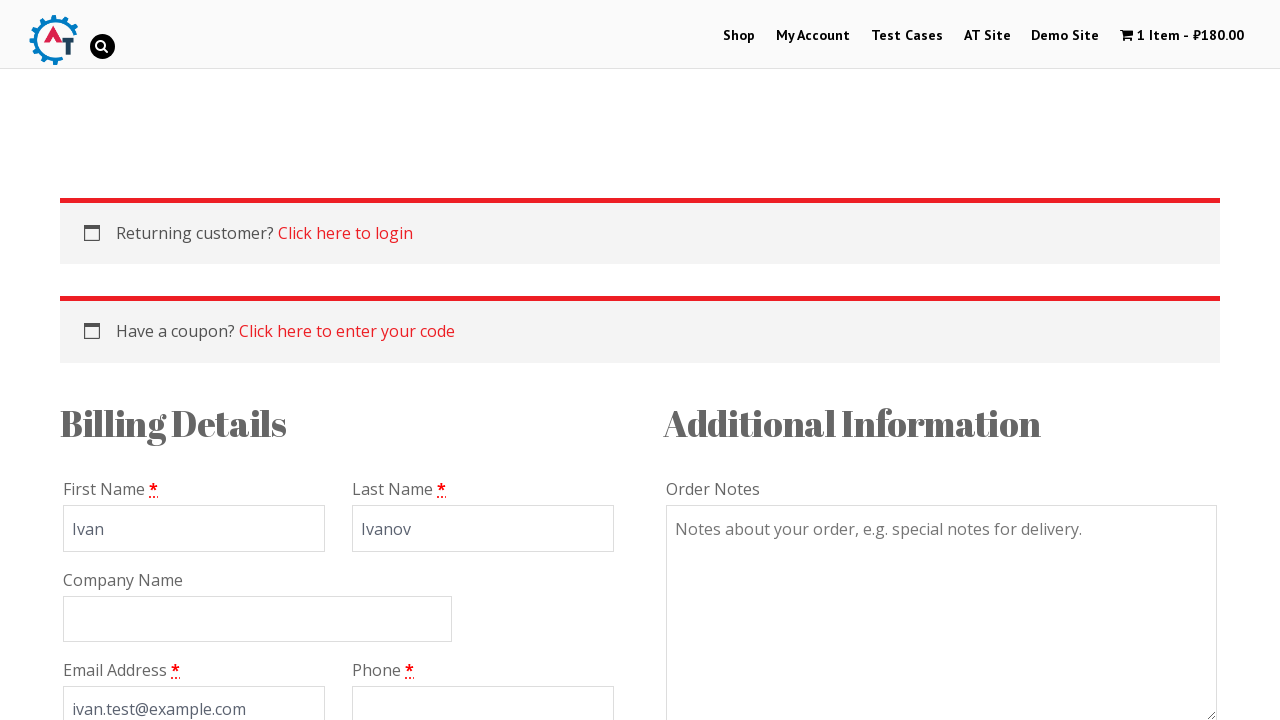

Filled phone number: 89213421541 on #billing_phone
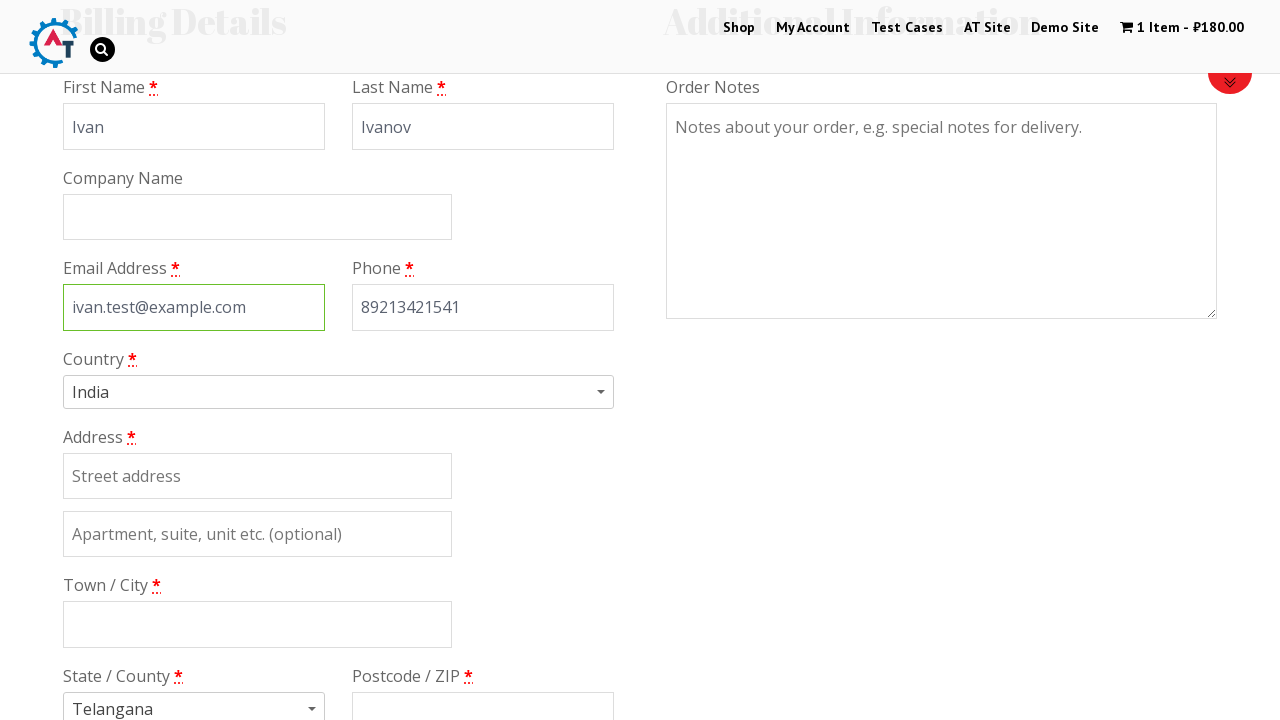

Scrolled down to view more billing fields
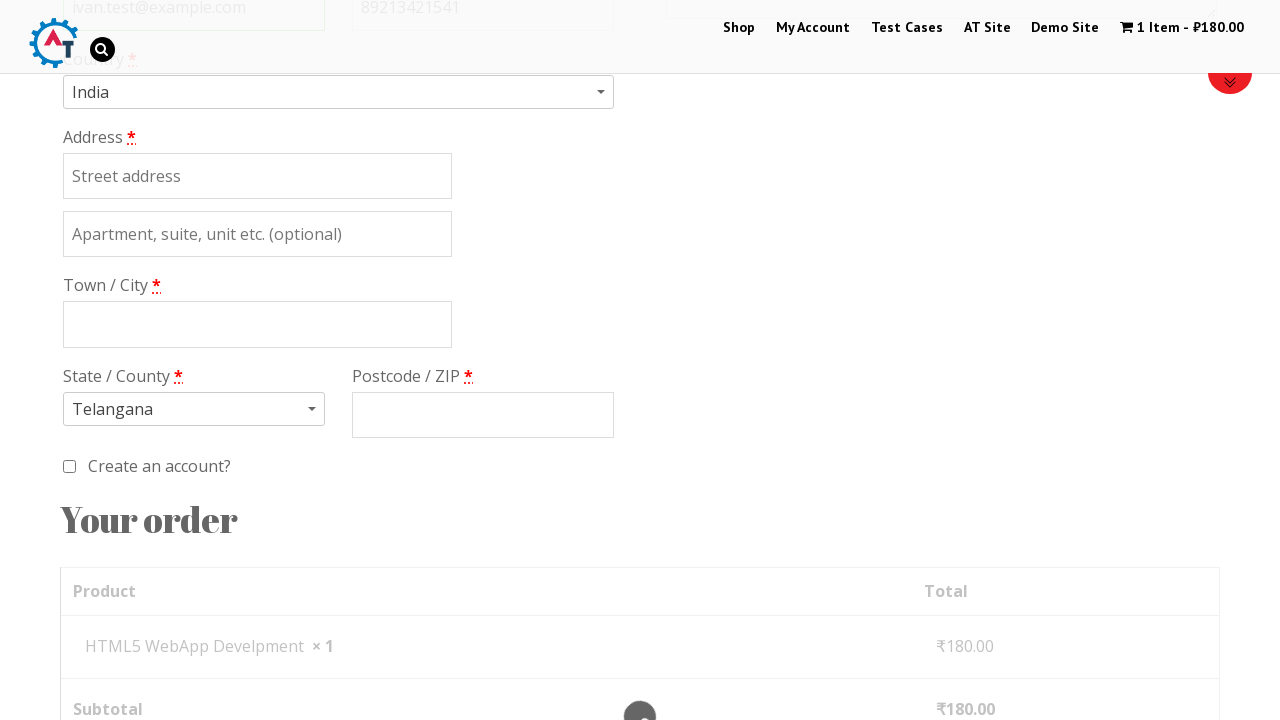

Waited for page to load
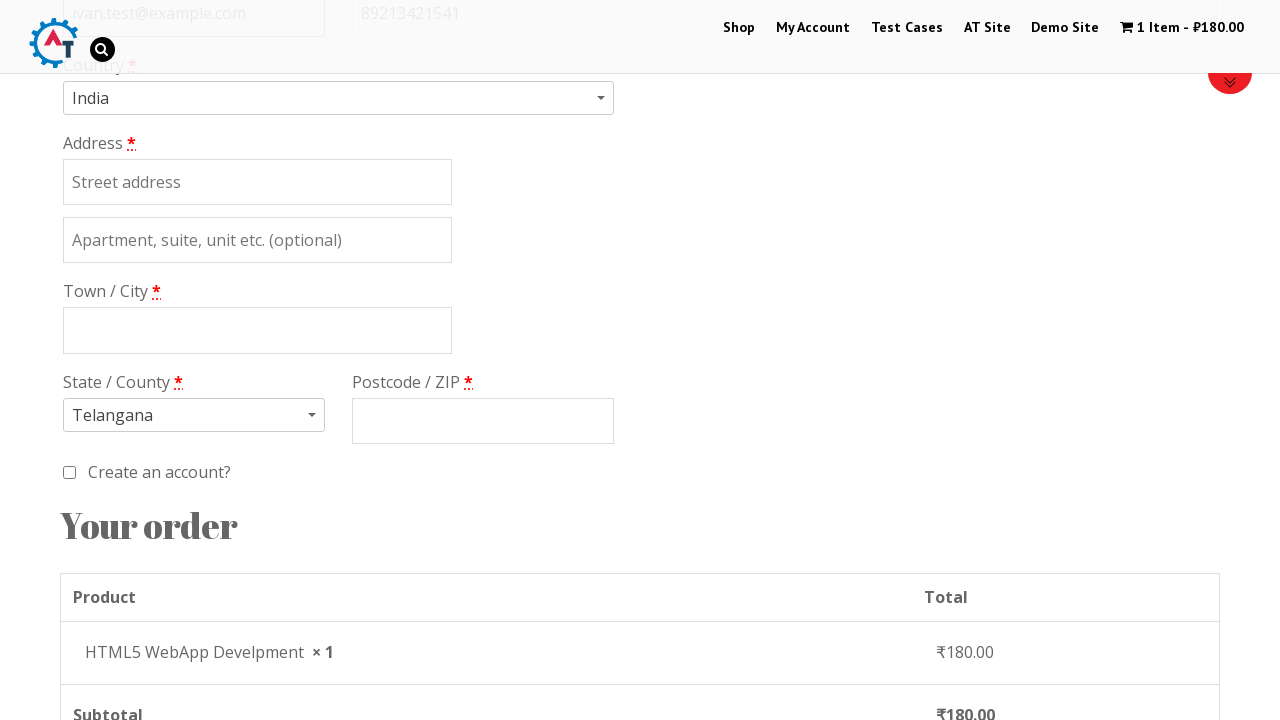

Clicked on country dropdown at (338, 98) on .select2-container
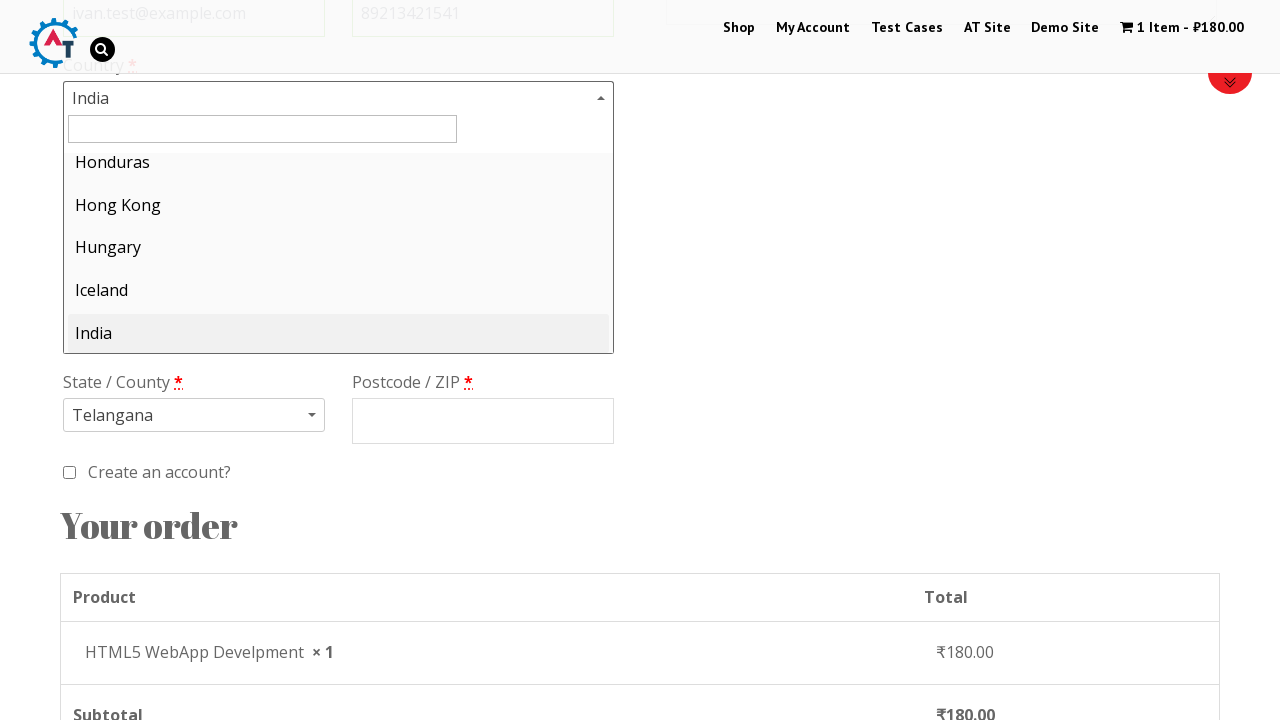

Typed 'Iceland' in country search field on #s2id_autogen1_search
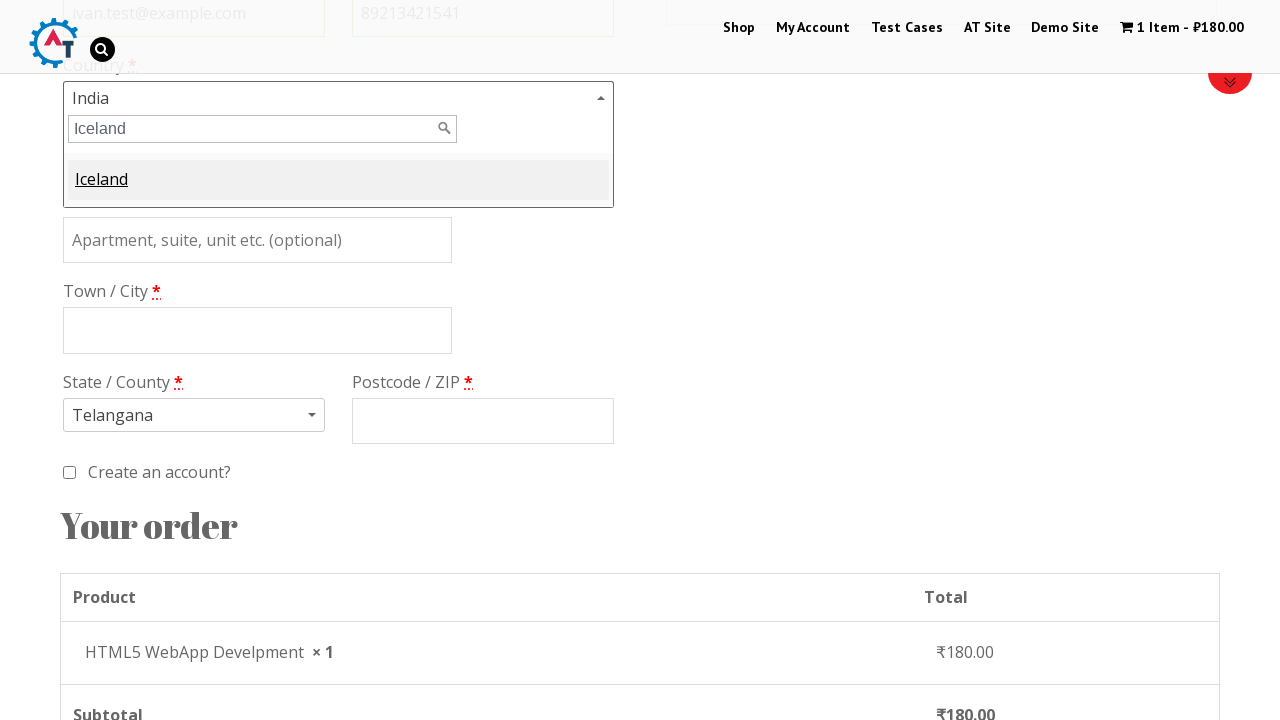

Selected Iceland from dropdown at (338, 180) on .select2-result-label
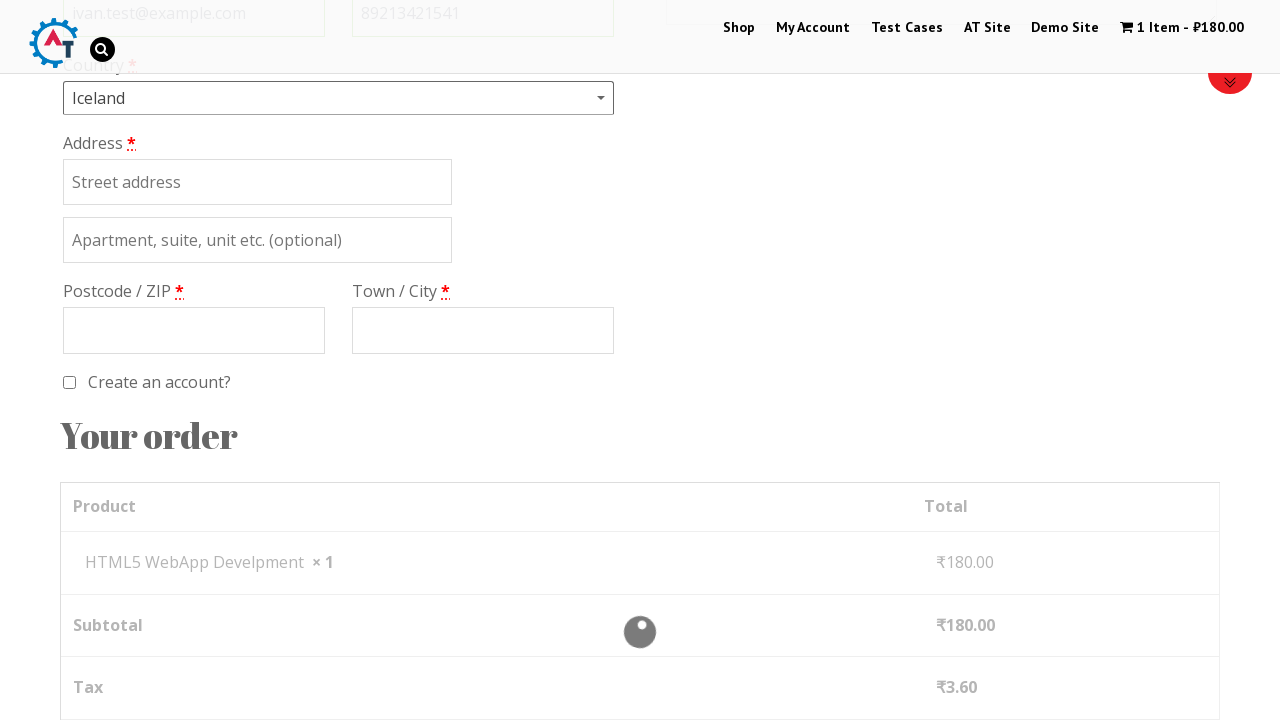

Filled address: Test Street 123 on #billing_address_1
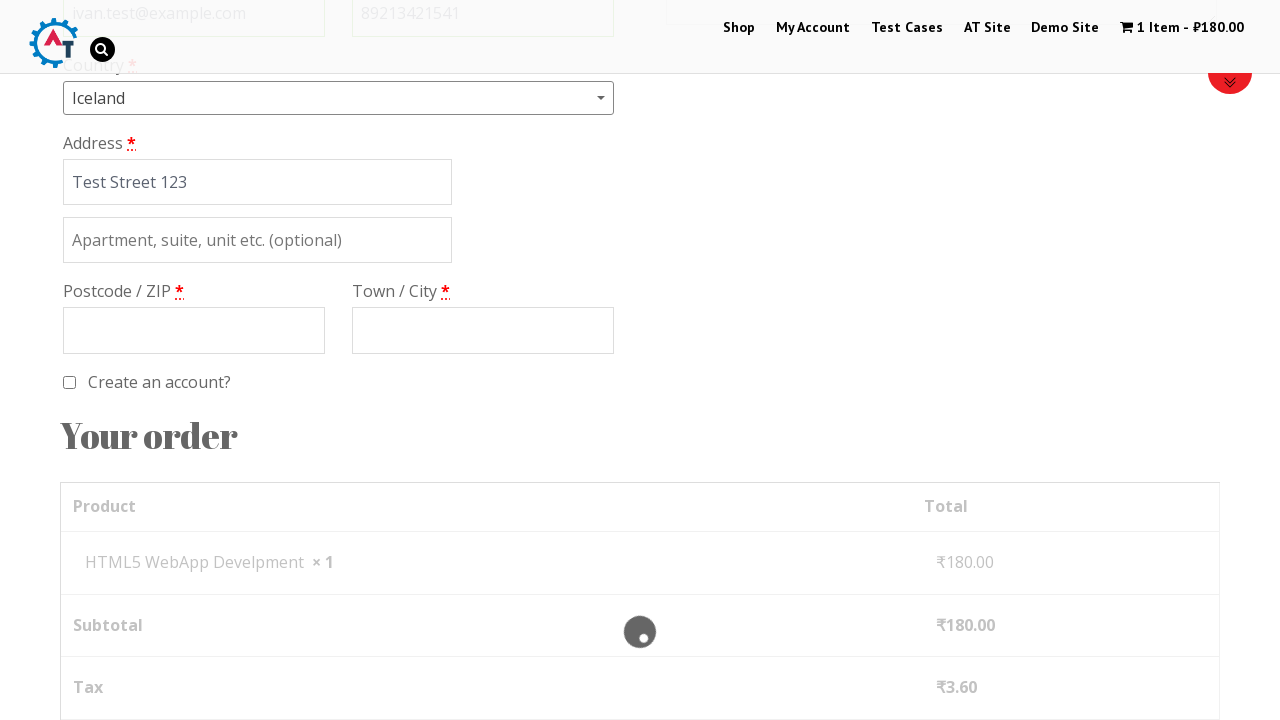

Filled postal code: 123456 on #billing_postcode
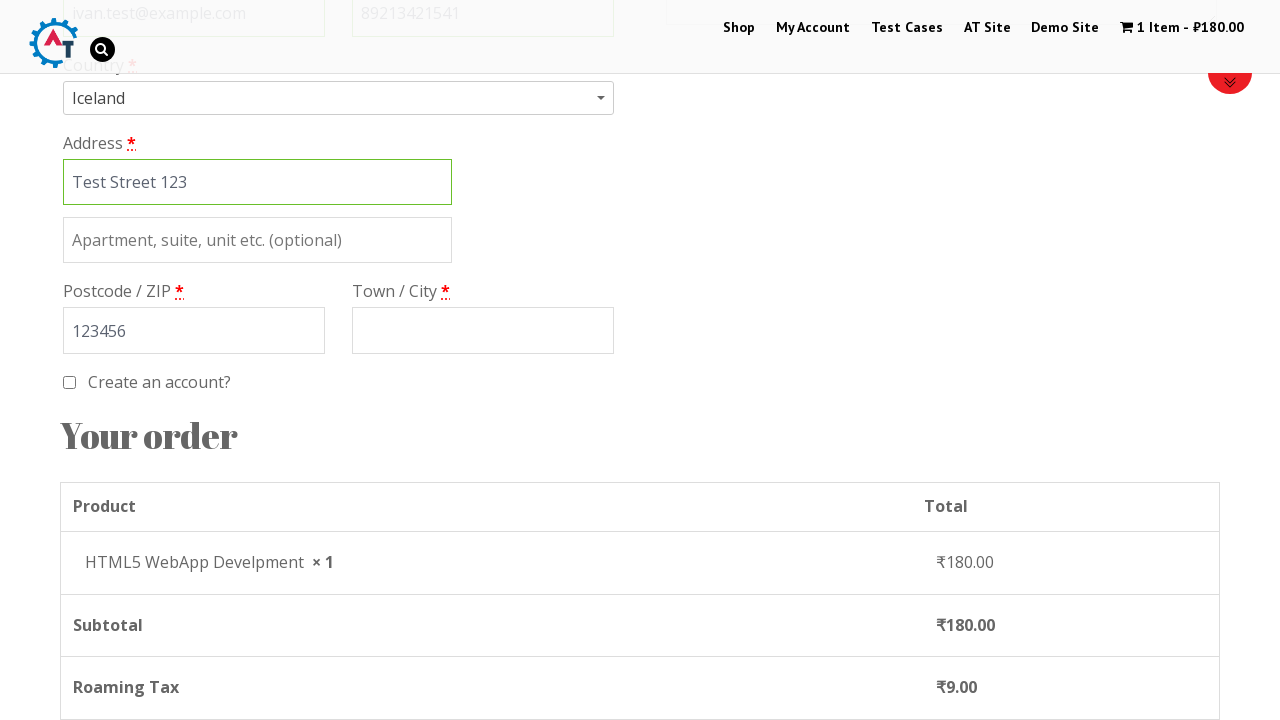

Filled city: Reykjavik on #billing_city
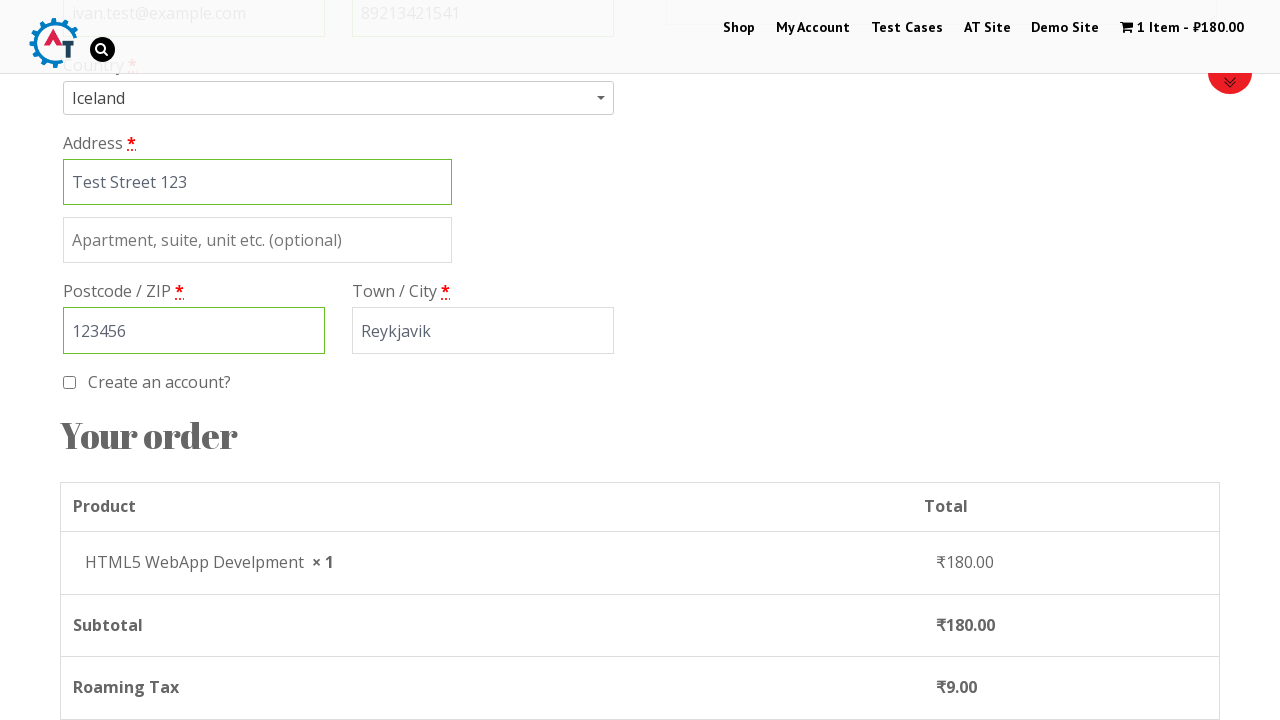

Scrolled down to payment method section
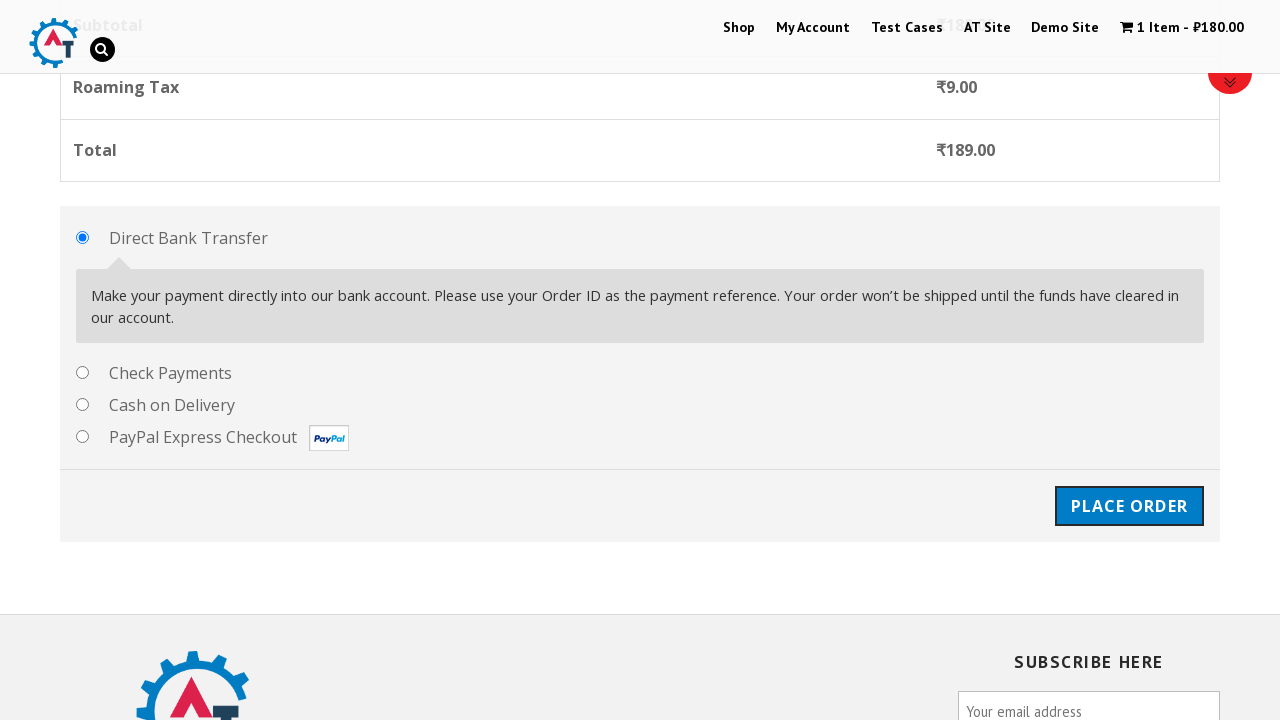

Waited for payment options to load
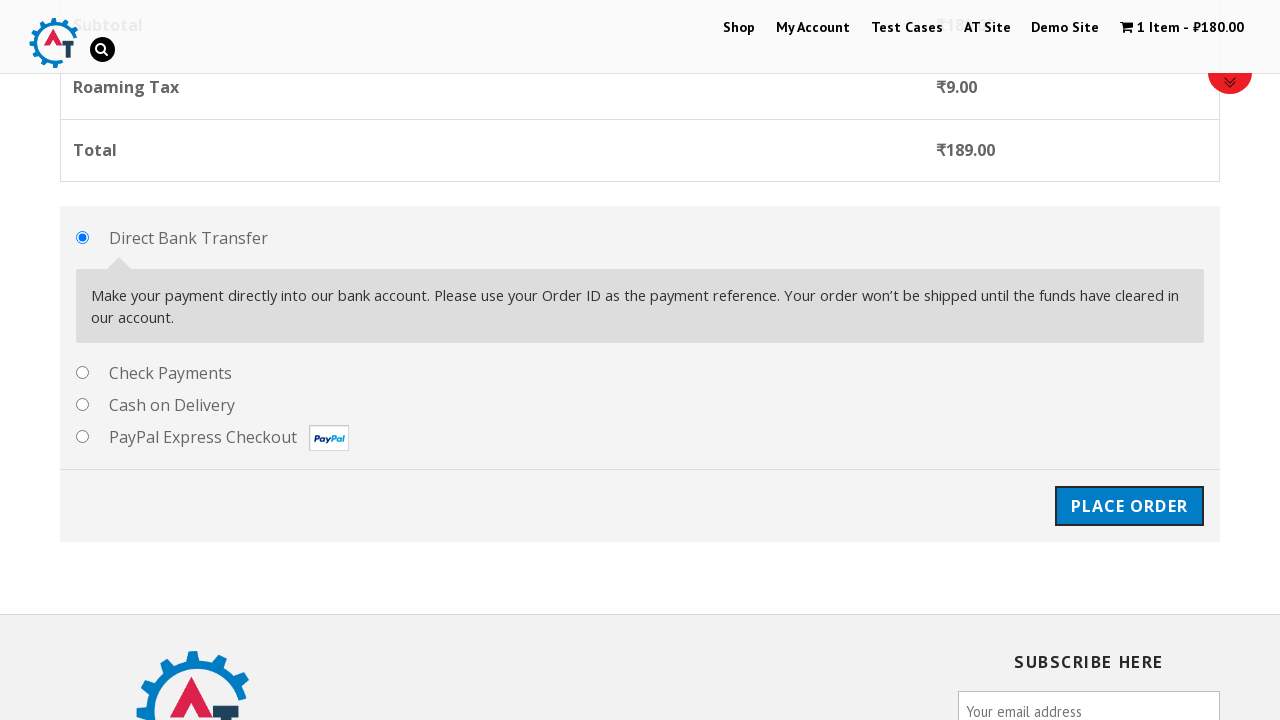

Selected 'Pay by cheque' payment method at (82, 373) on .wc_payment_method.payment_method_cheque > input
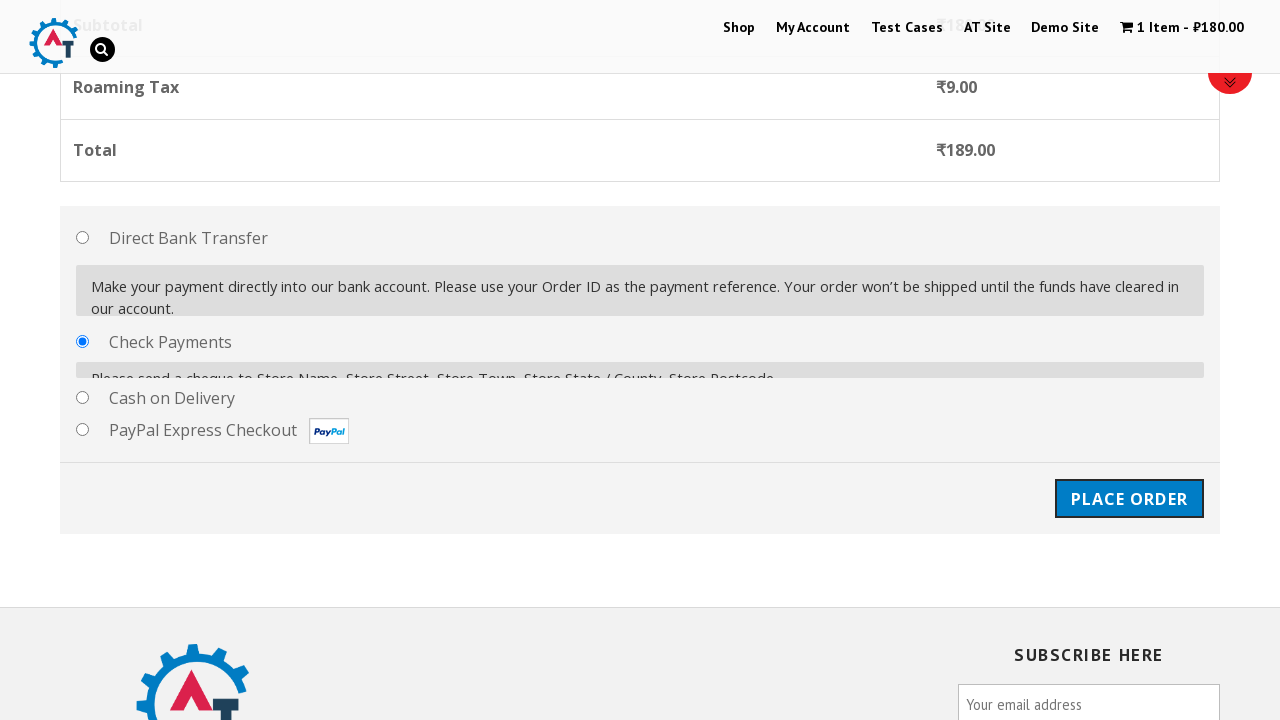

Clicked 'Place order' button to complete purchase at (1129, 484) on #place_order
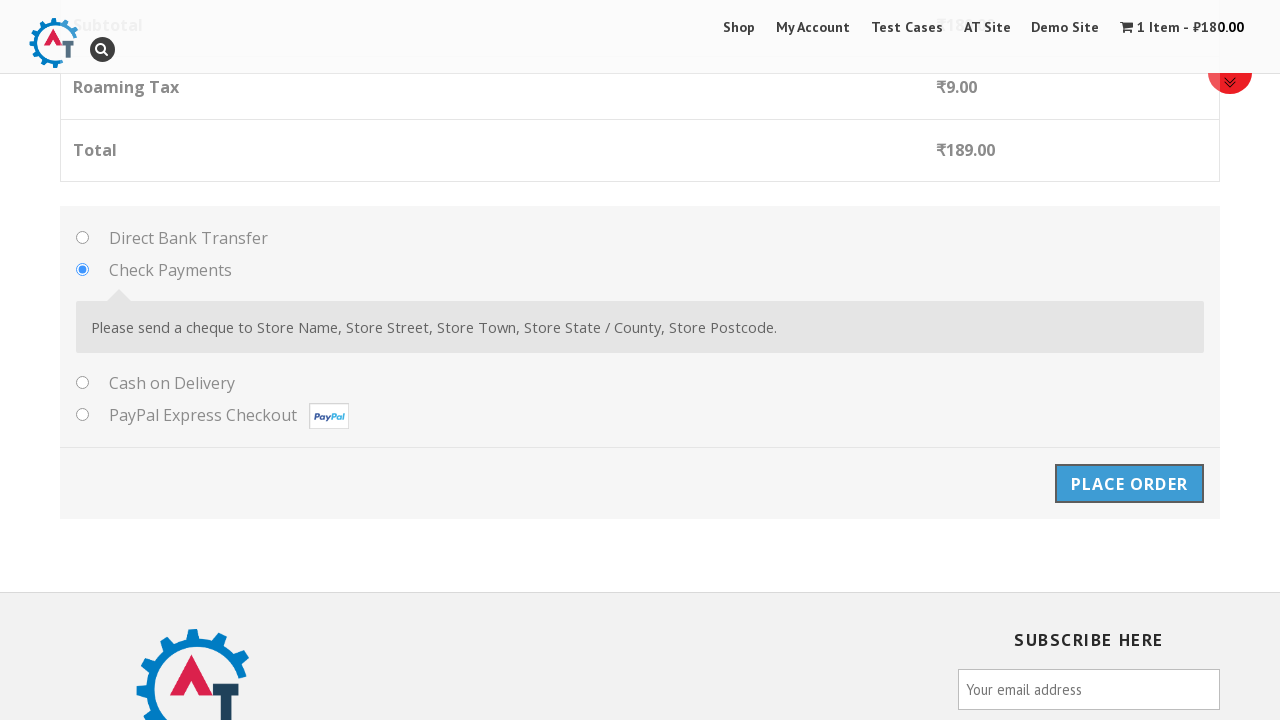

Order confirmation page loaded successfully
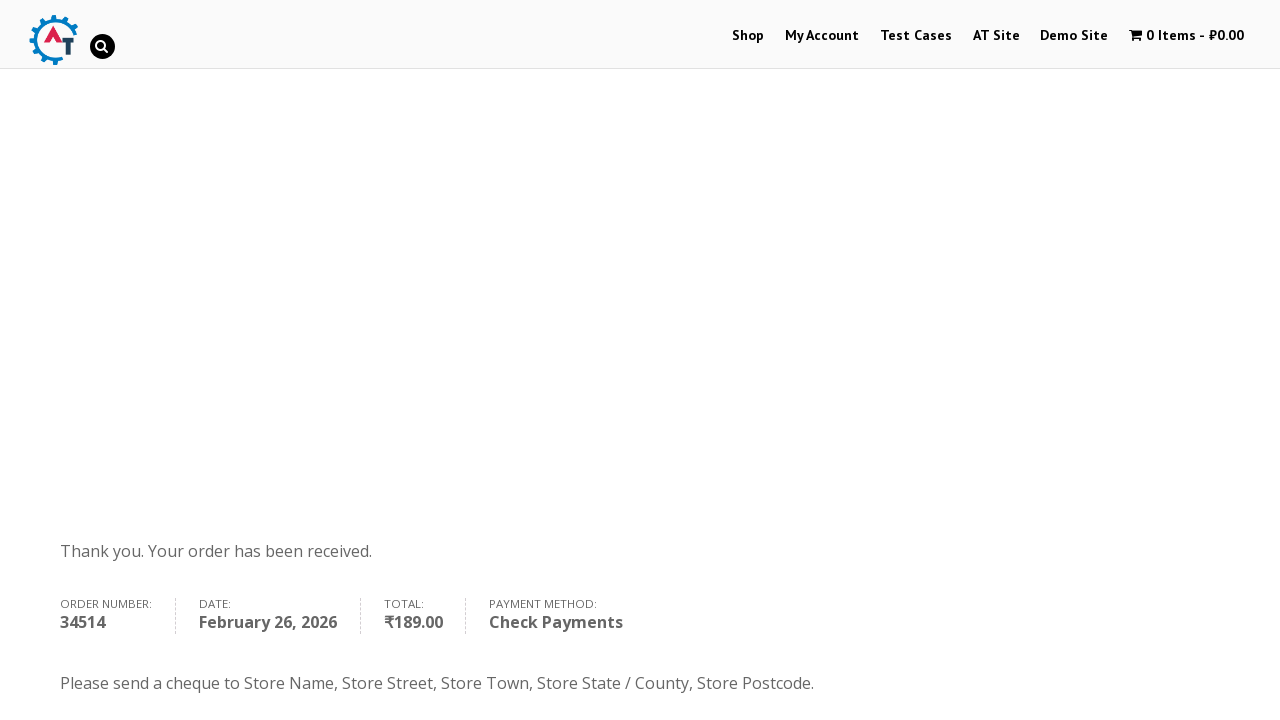

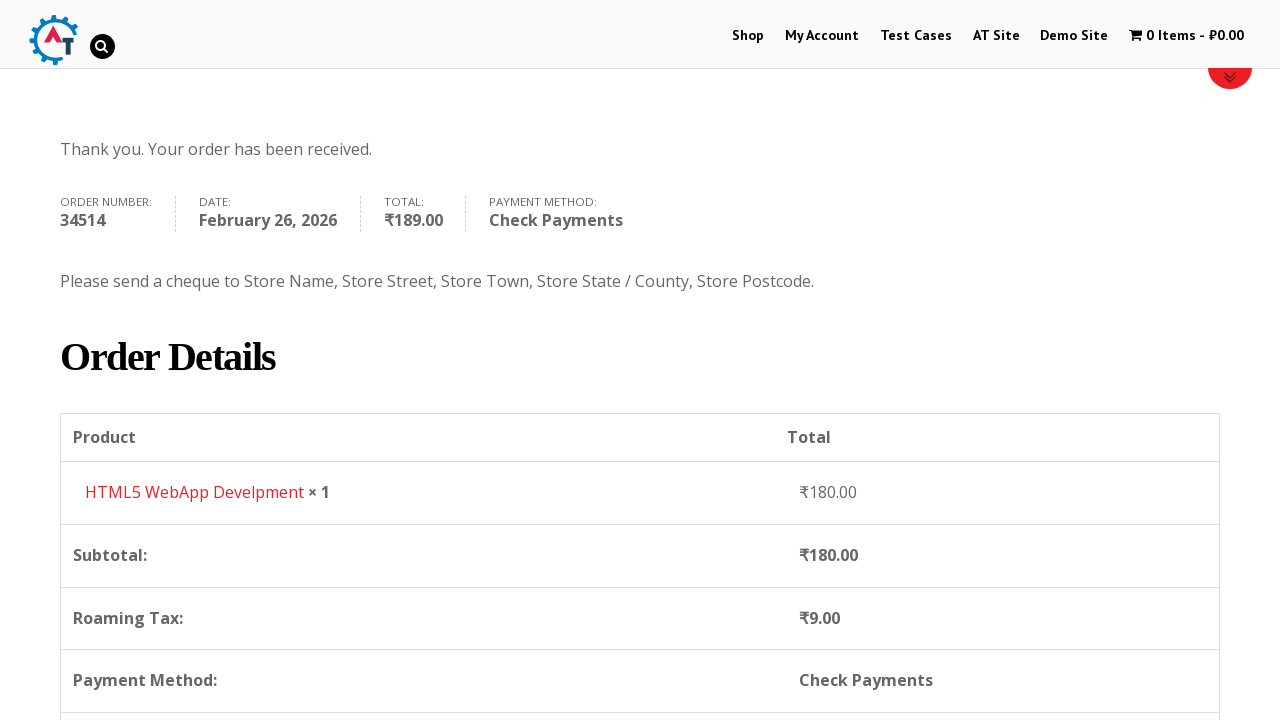